Tests JavaScript-based scrolling functionality by navigating to a blog page and scrolling down 3000 pixels using JavaScript execution.

Starting URL: https://testsigma.com/blog/scrolling-in-selenium/

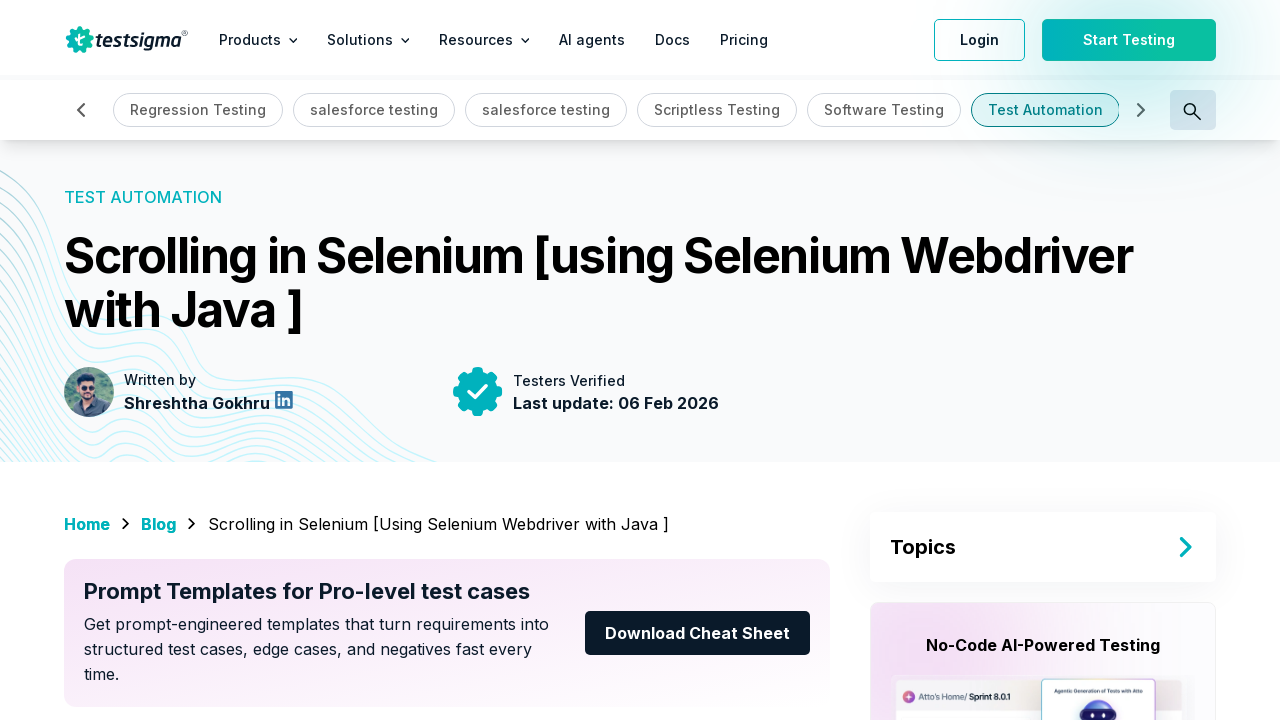

Navigated to blog page about scrolling in Selenium
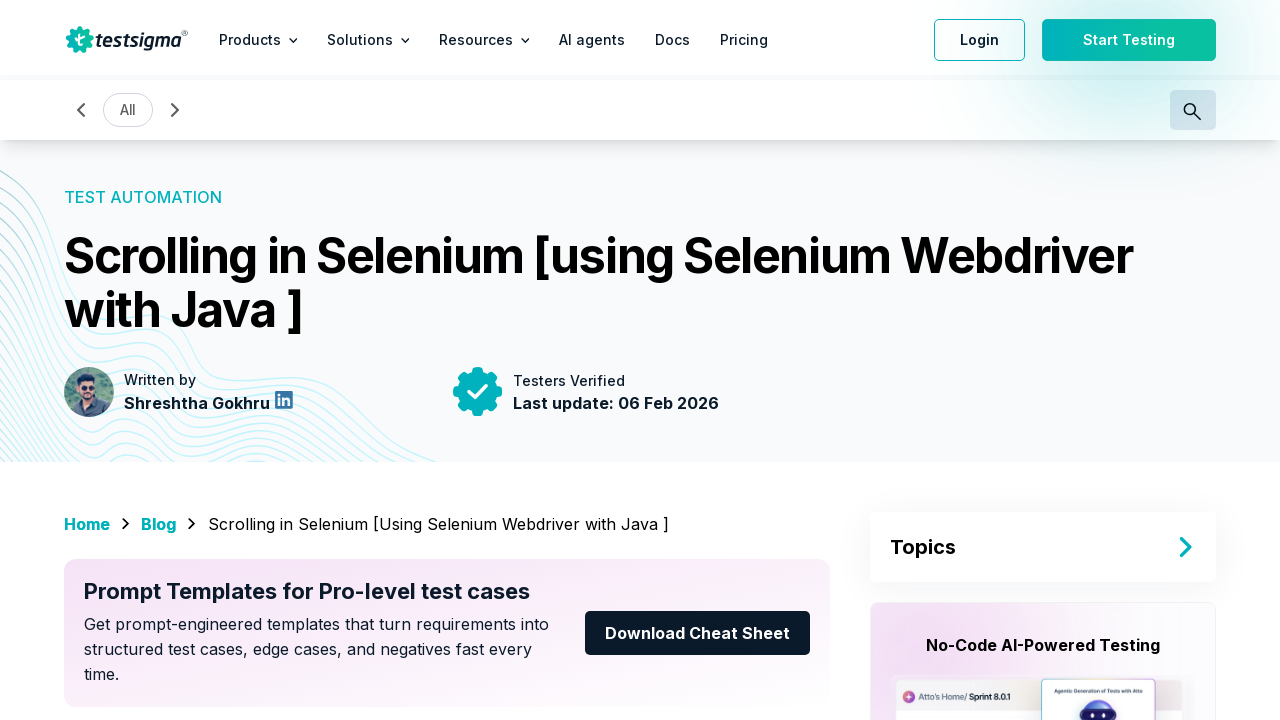

Executed JavaScript to scroll down 3000 pixels
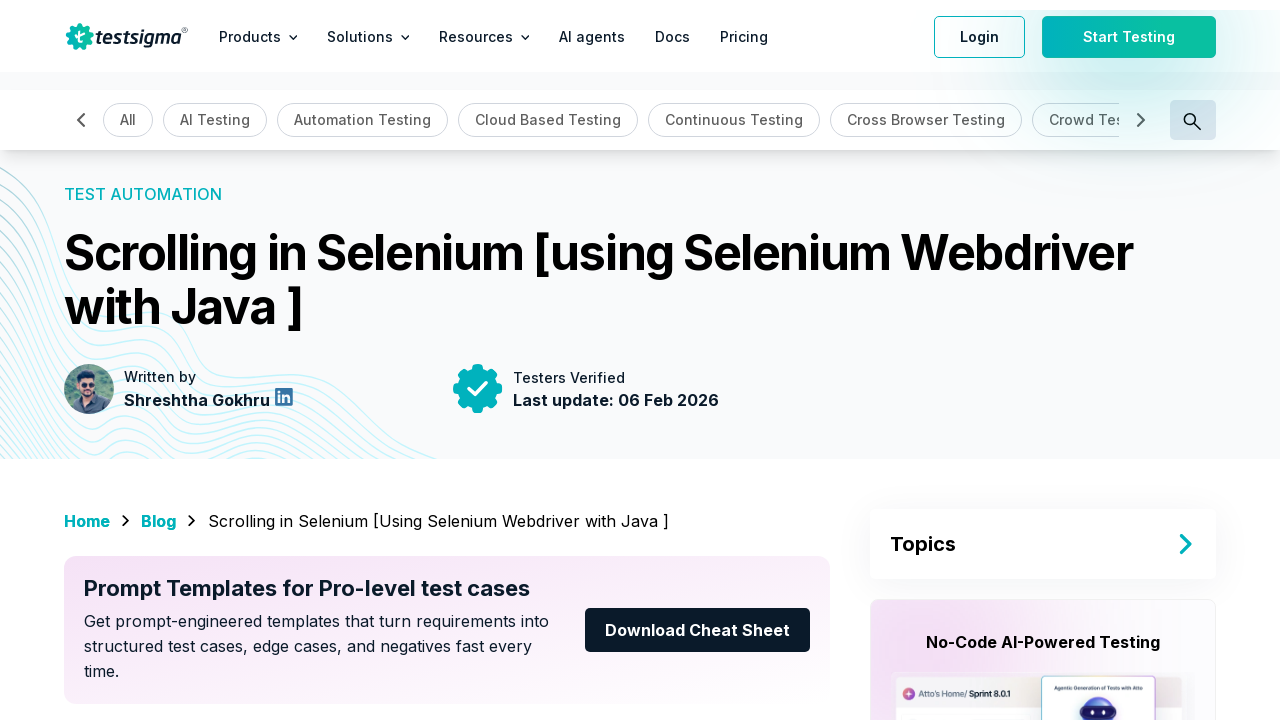

Waited 500ms for scroll animation to complete
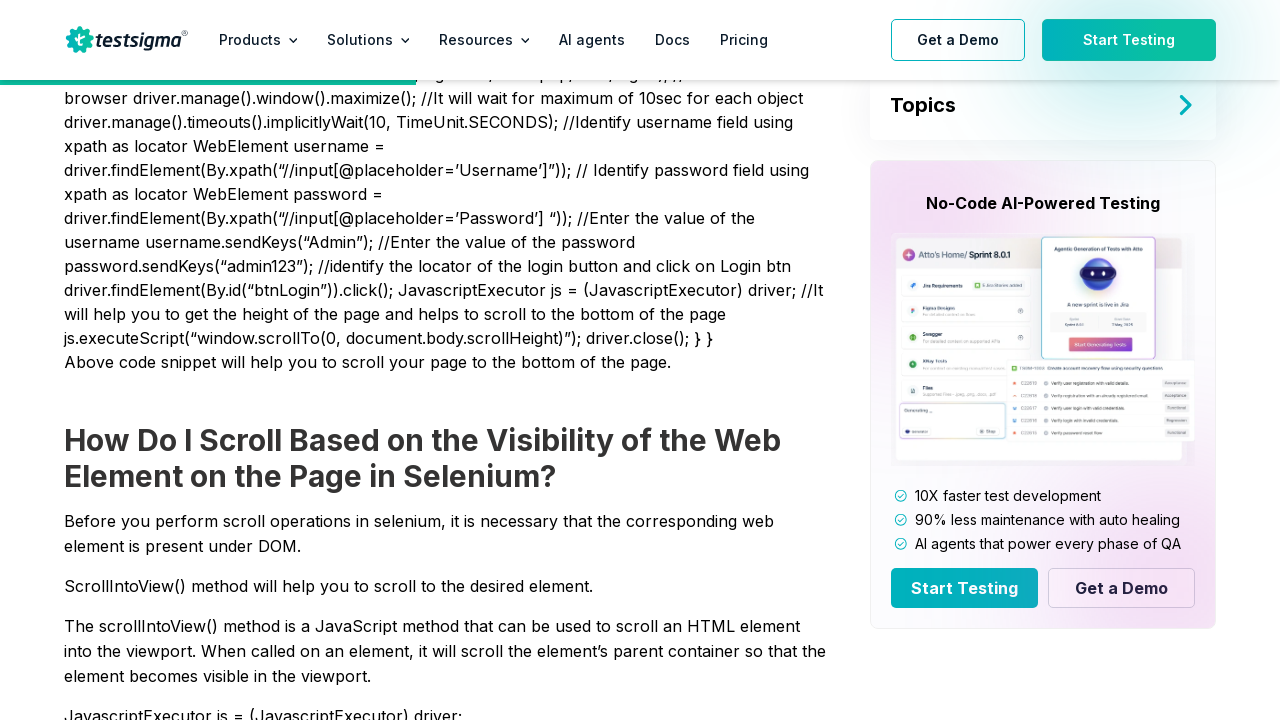

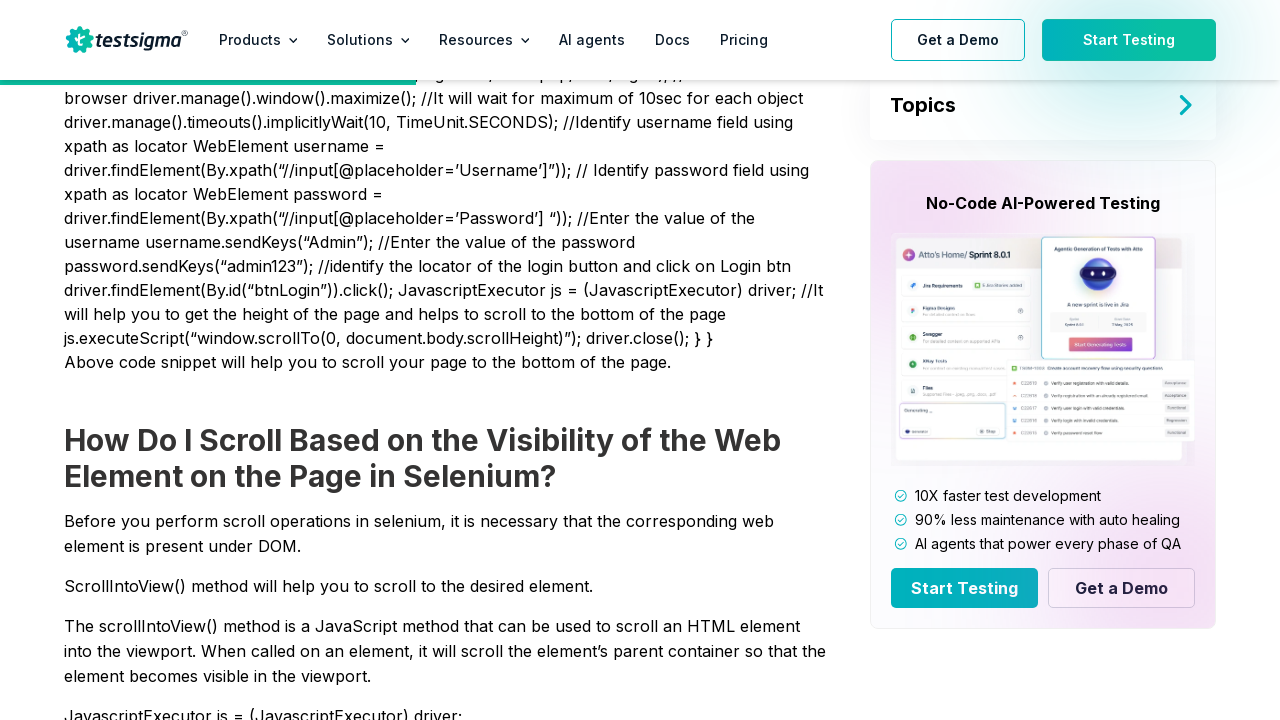